Tests file upload functionality by navigating to the file upload page, uploading an image file, and verifying the uploaded filename is displayed correctly.

Starting URL: https://the-internet.herokuapp.com/

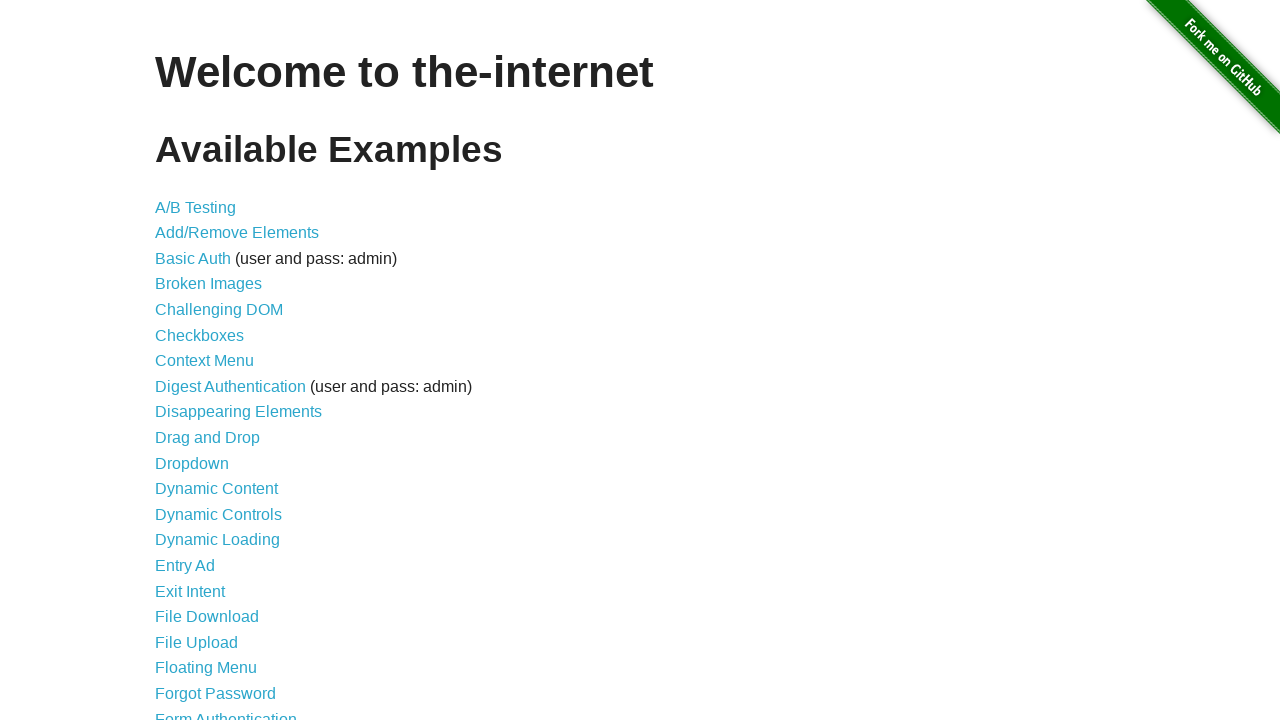

Clicked on File Upload link from homepage at (196, 642) on a[href='/upload']
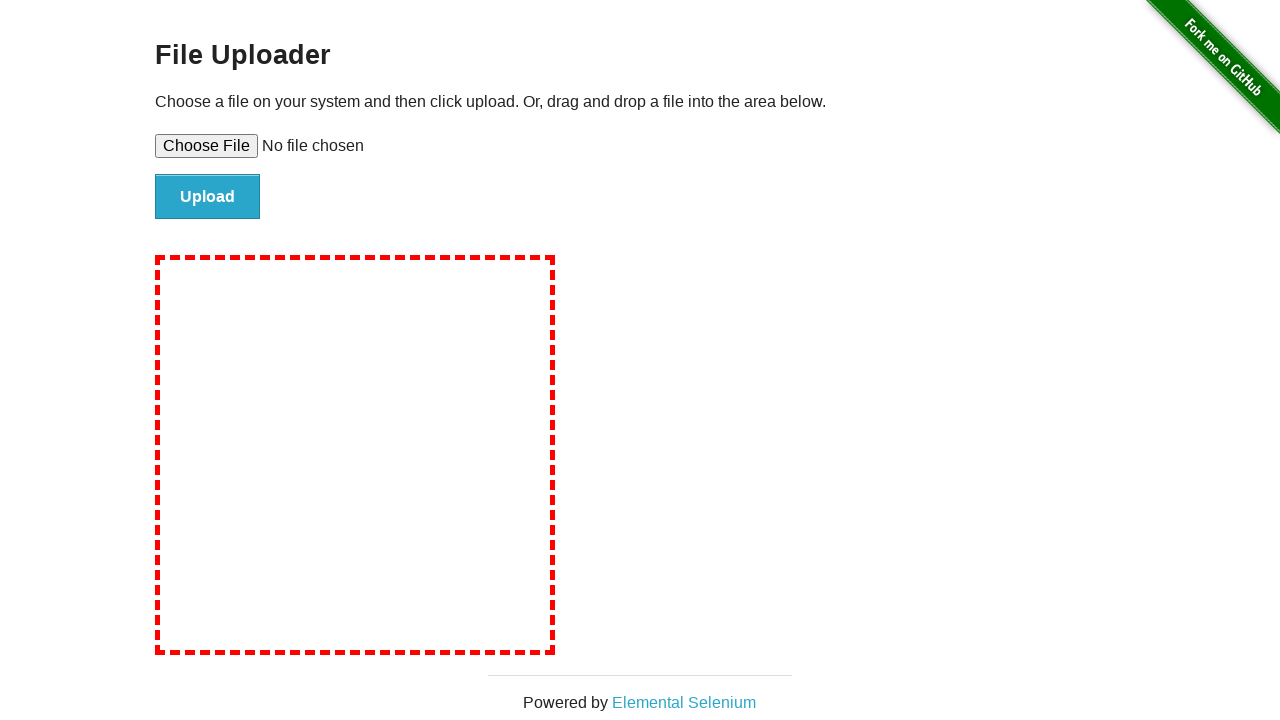

File upload page loaded and input element visible
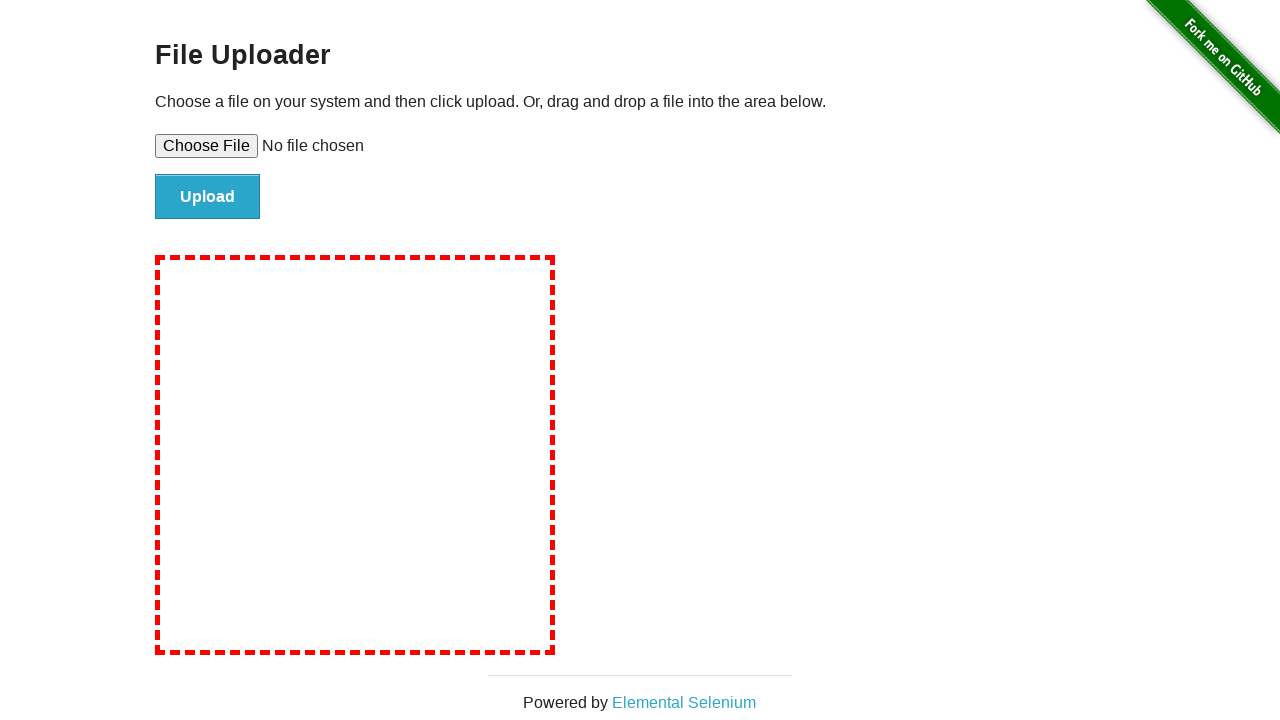

Created temporary test image file (test_image.jpg)
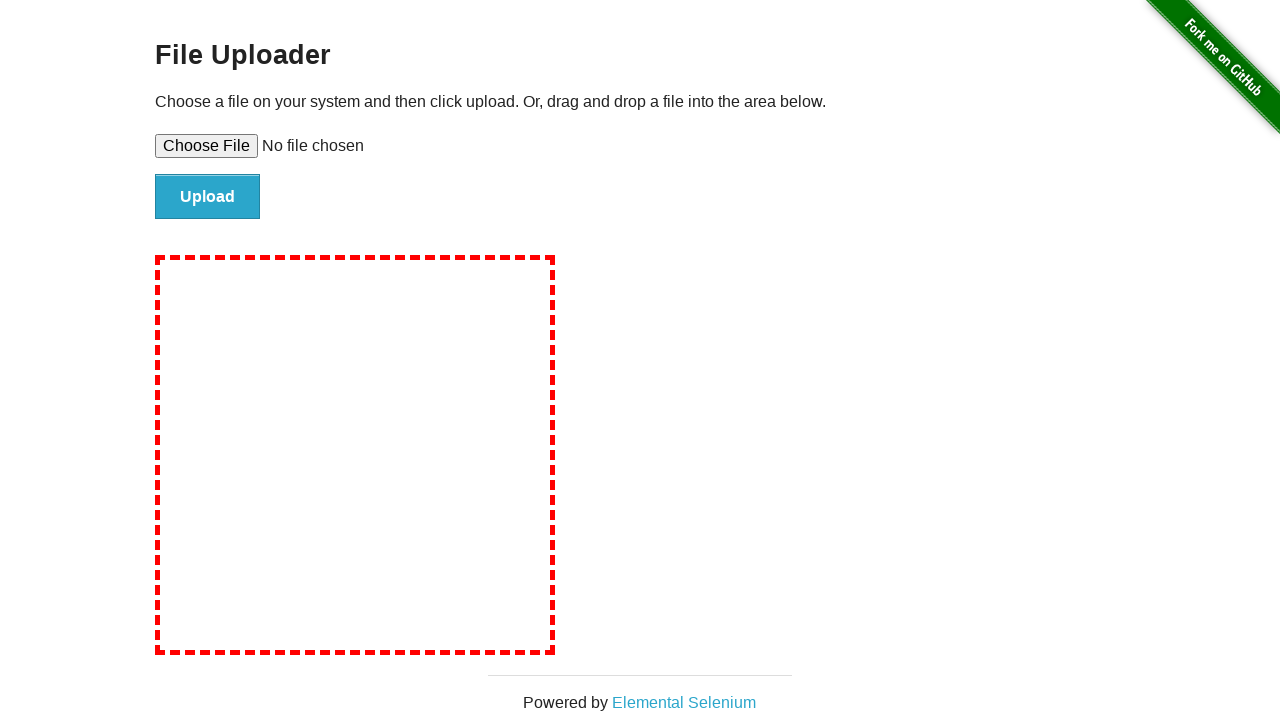

Selected test_image.jpg file for upload
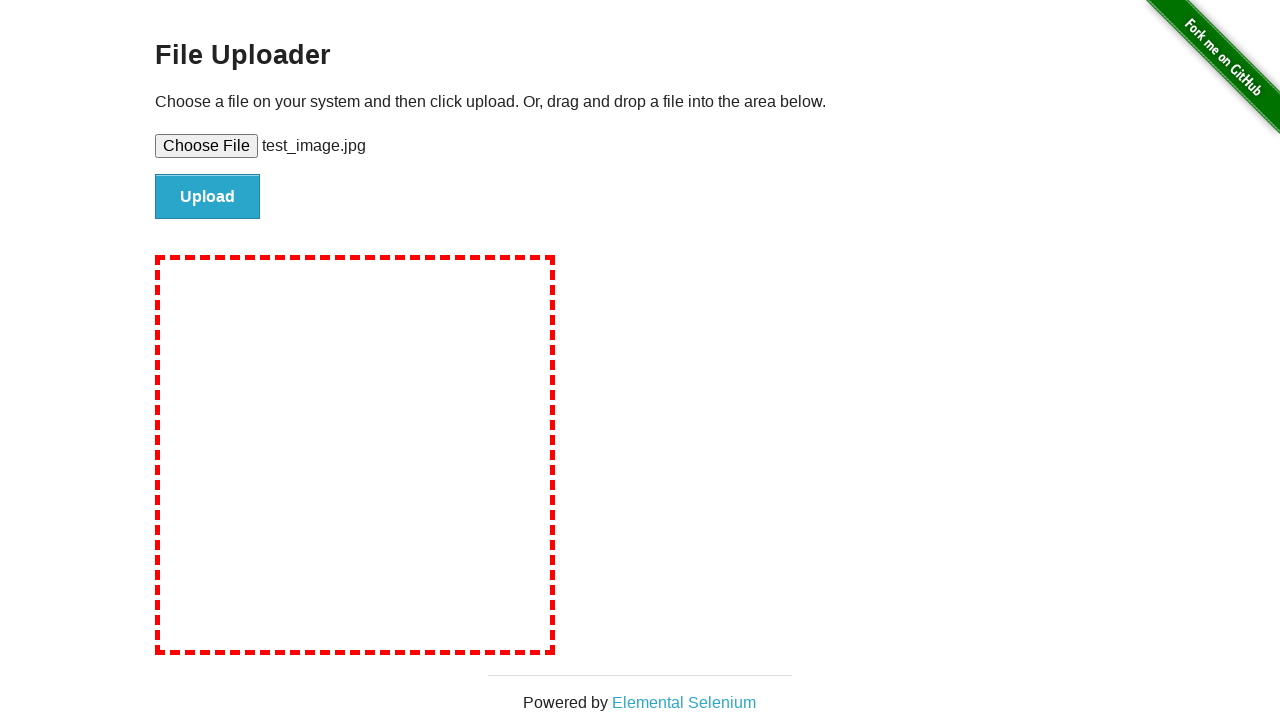

Clicked the Upload button to submit file at (208, 197) on #file-submit
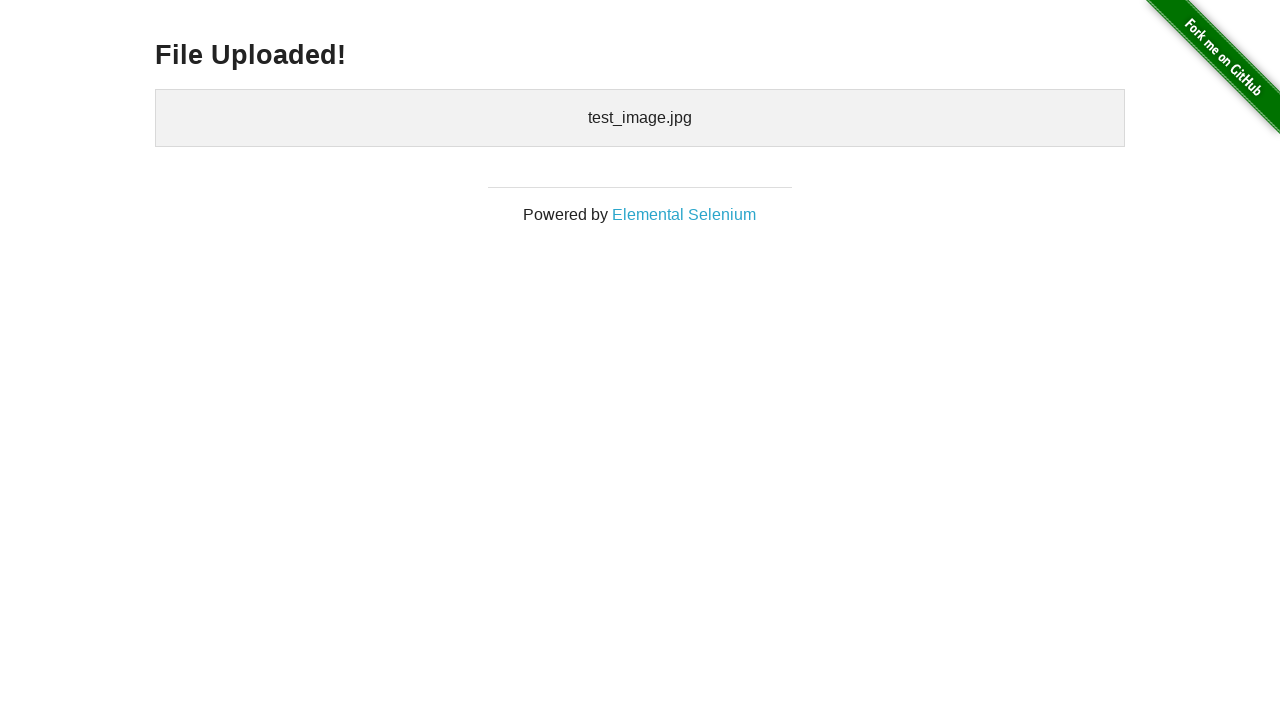

Upload confirmation page loaded with uploaded files section visible
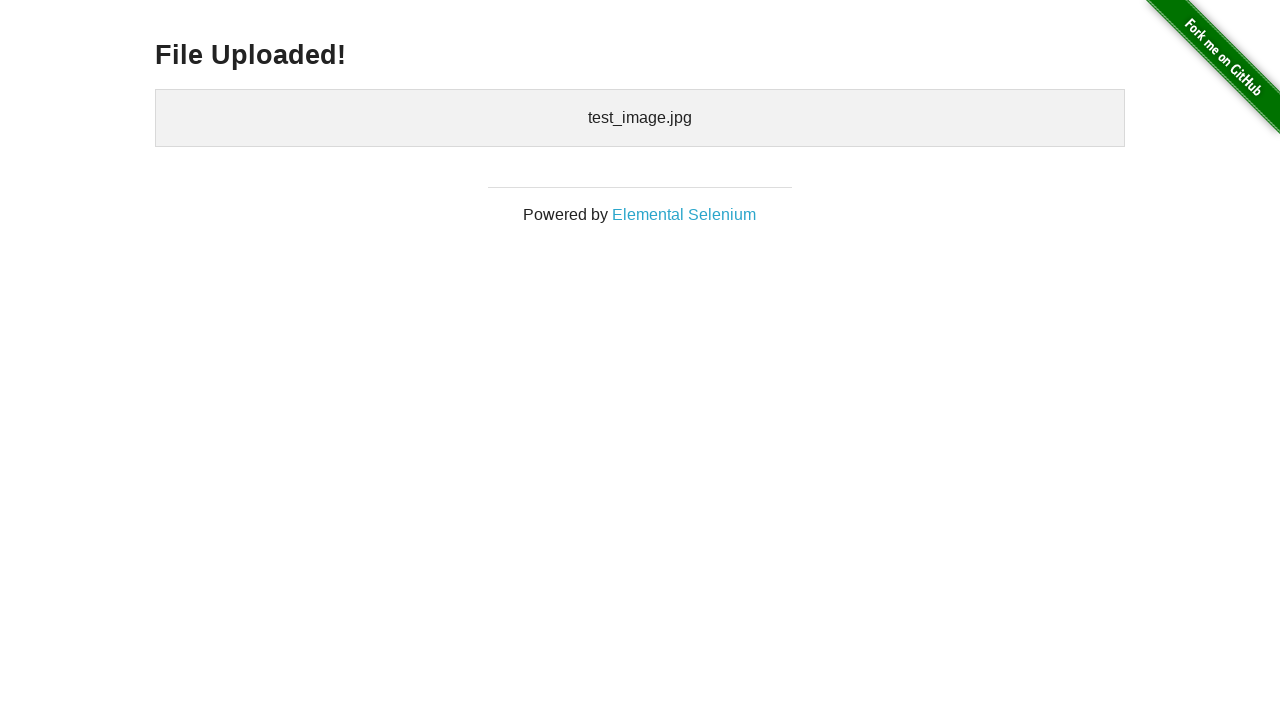

Verified that 'test_image.jpg' is displayed in uploaded files
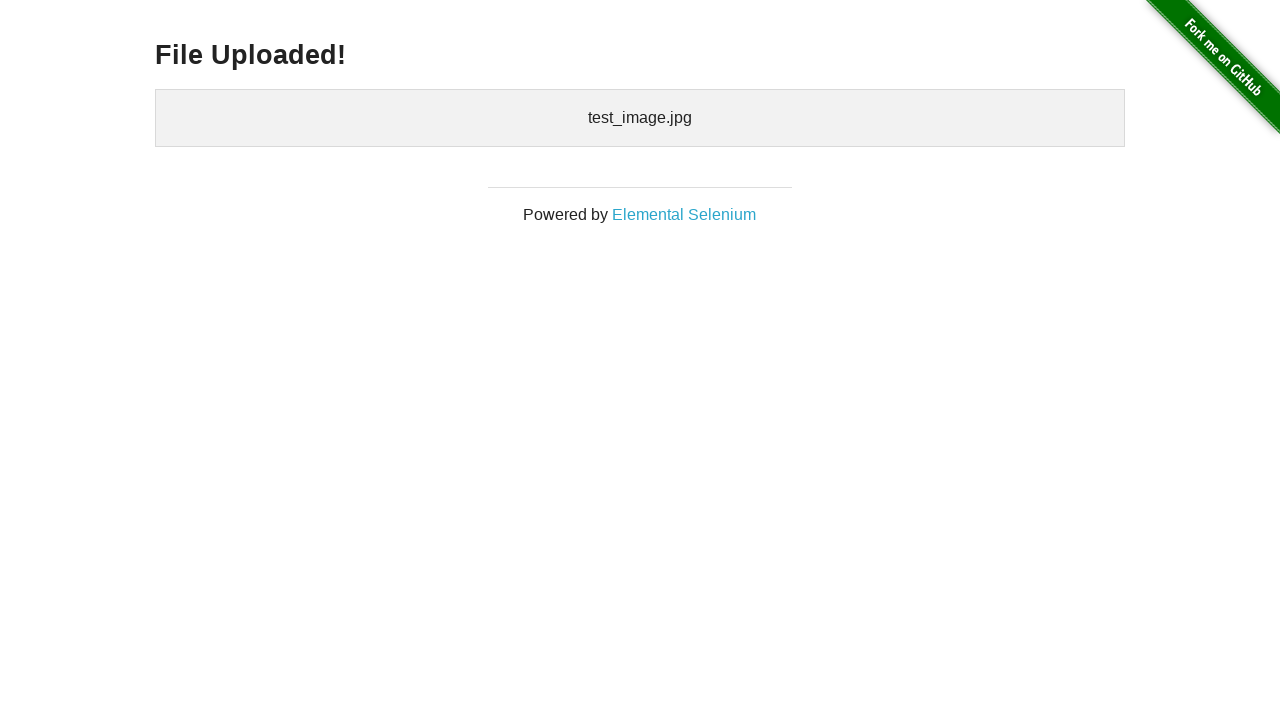

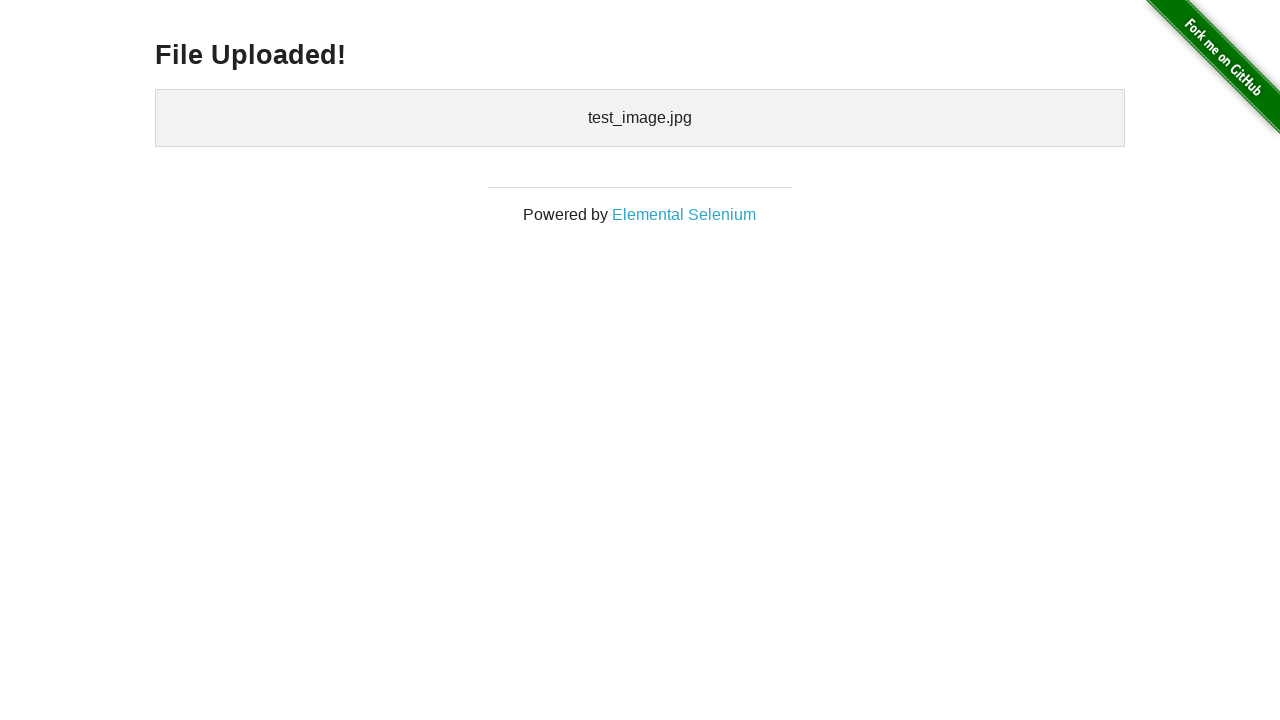